Tests input field functionality by entering text, clearing it, and entering new text

Starting URL: http://the-internet.herokuapp.com/inputs

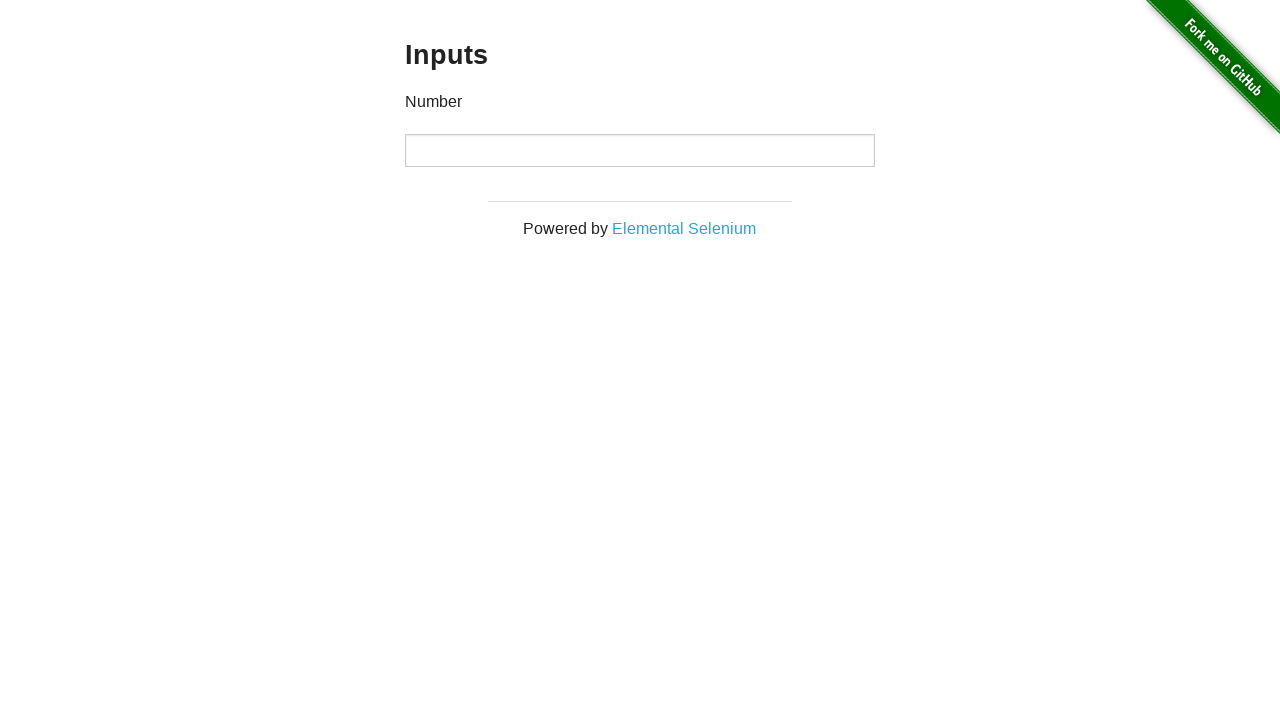

Located input field on the page
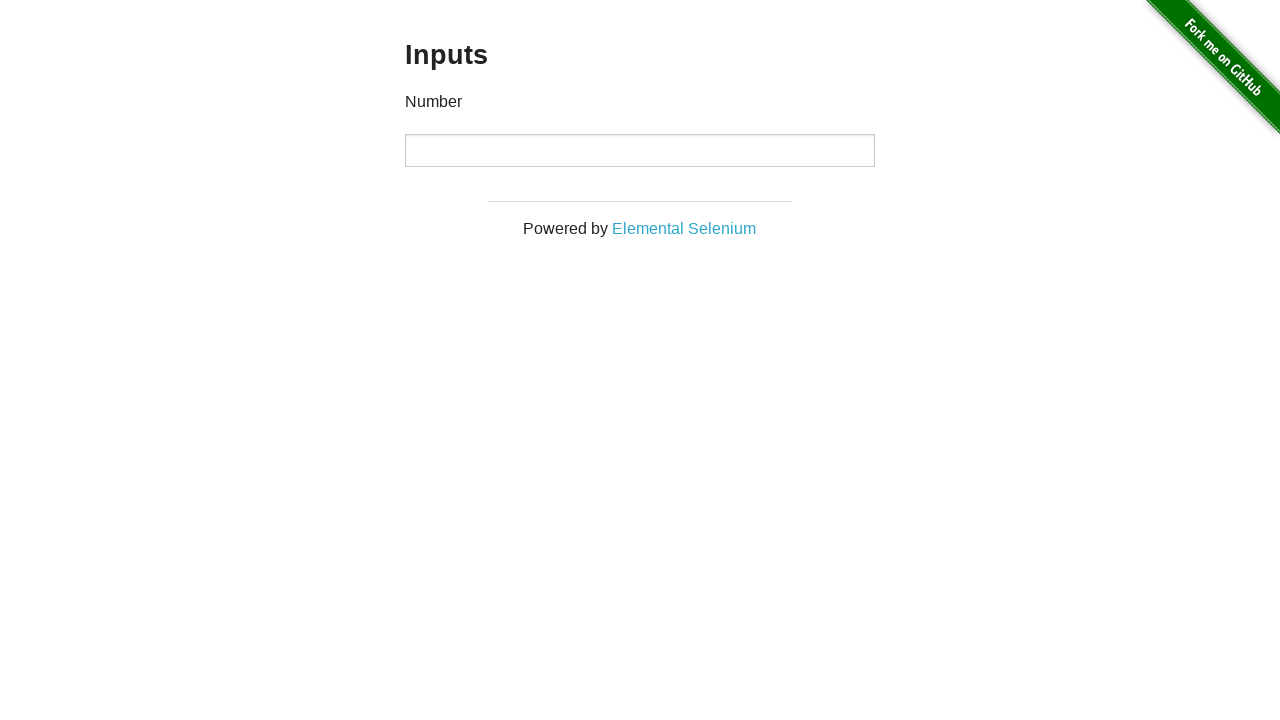

Entered '1000' into the input field on input
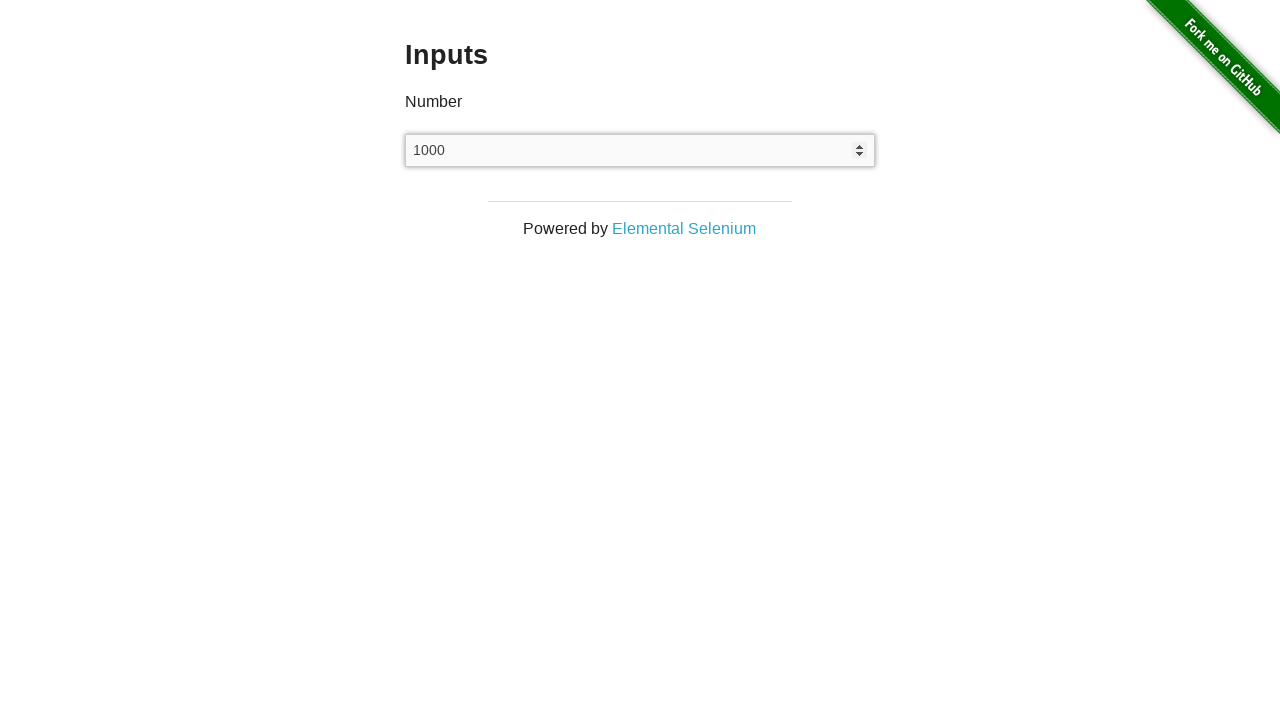

Cleared the input field on input
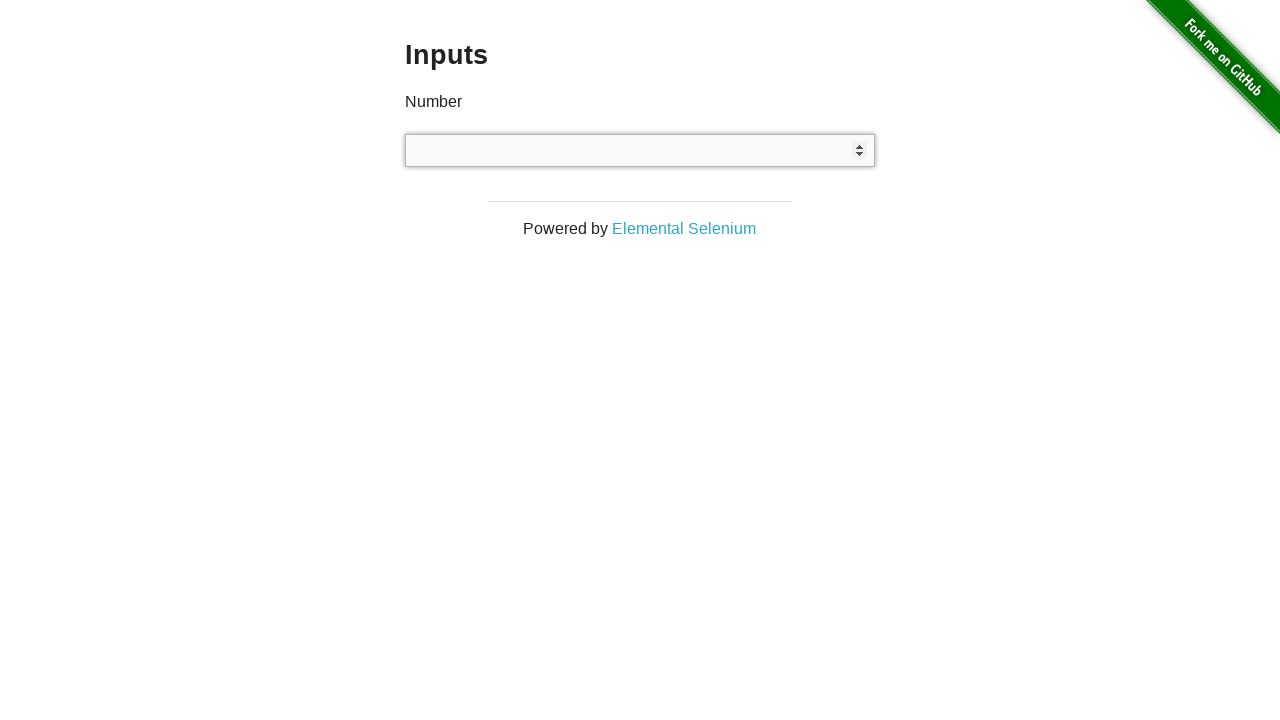

Entered '999' into the input field on input
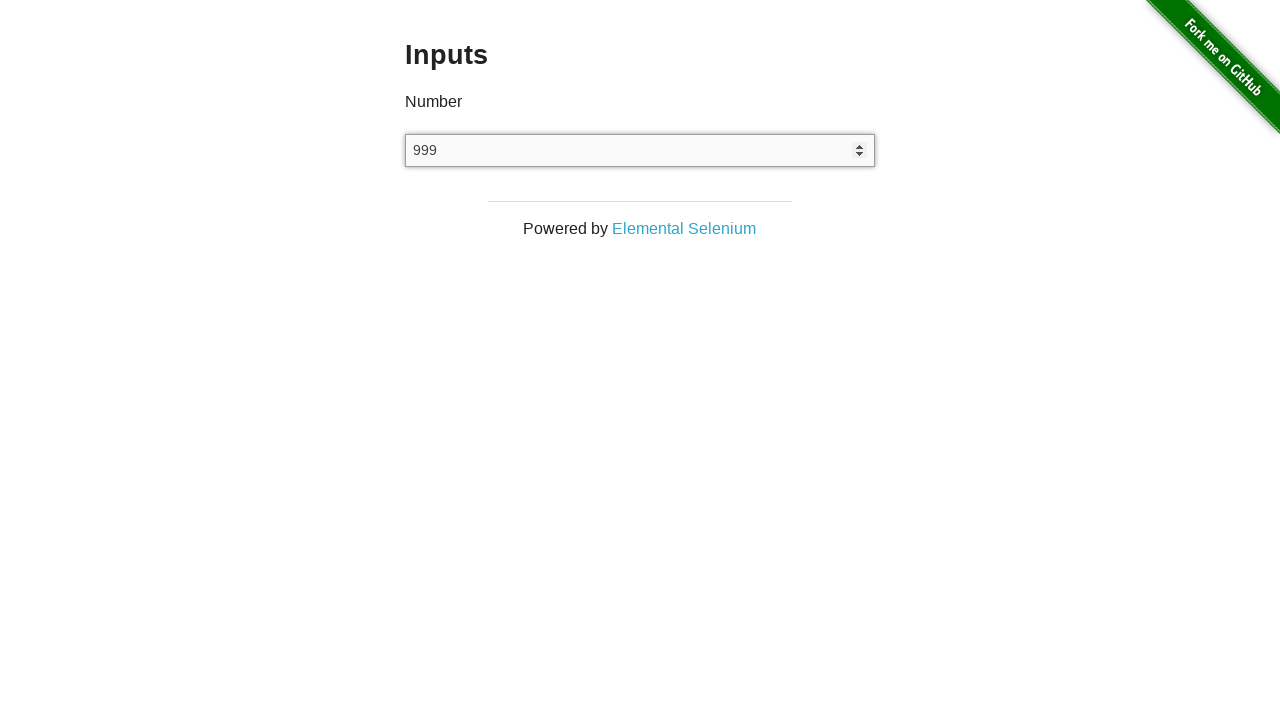

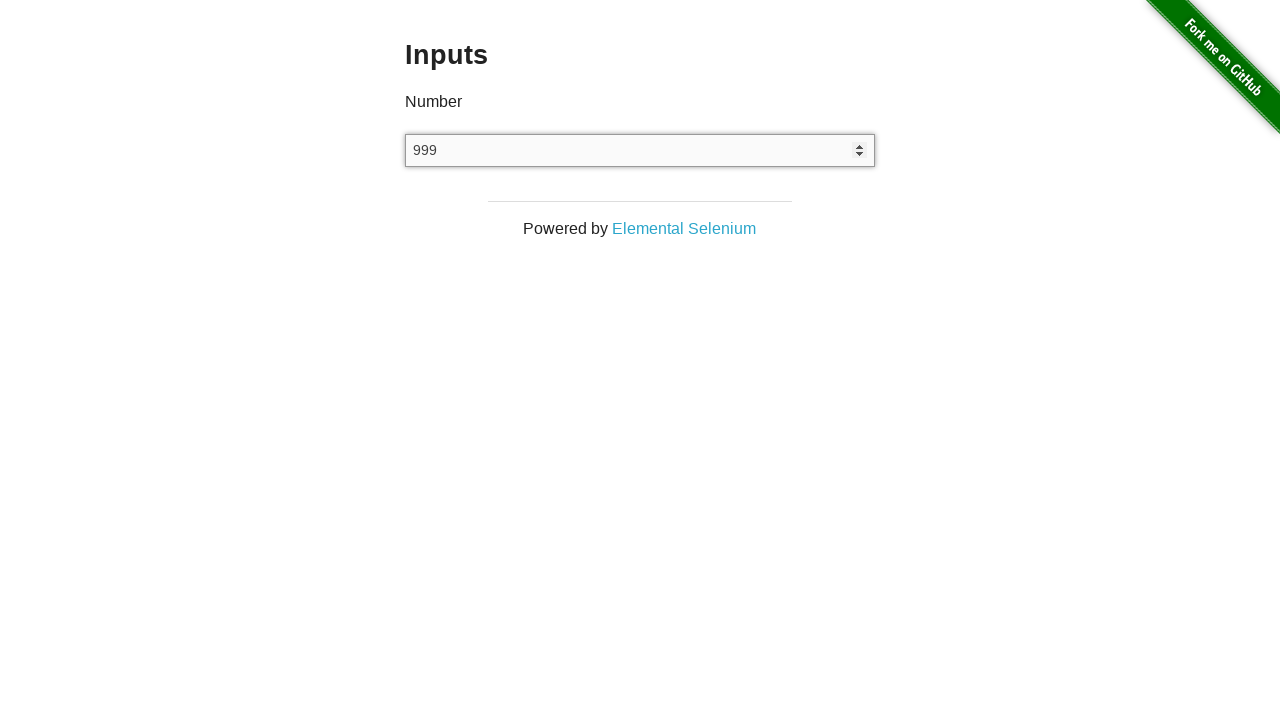